Tests dropdown functionality by navigating to the Dropdown page and selecting an option from the dropdown by index

Starting URL: https://practice.cydeo.com

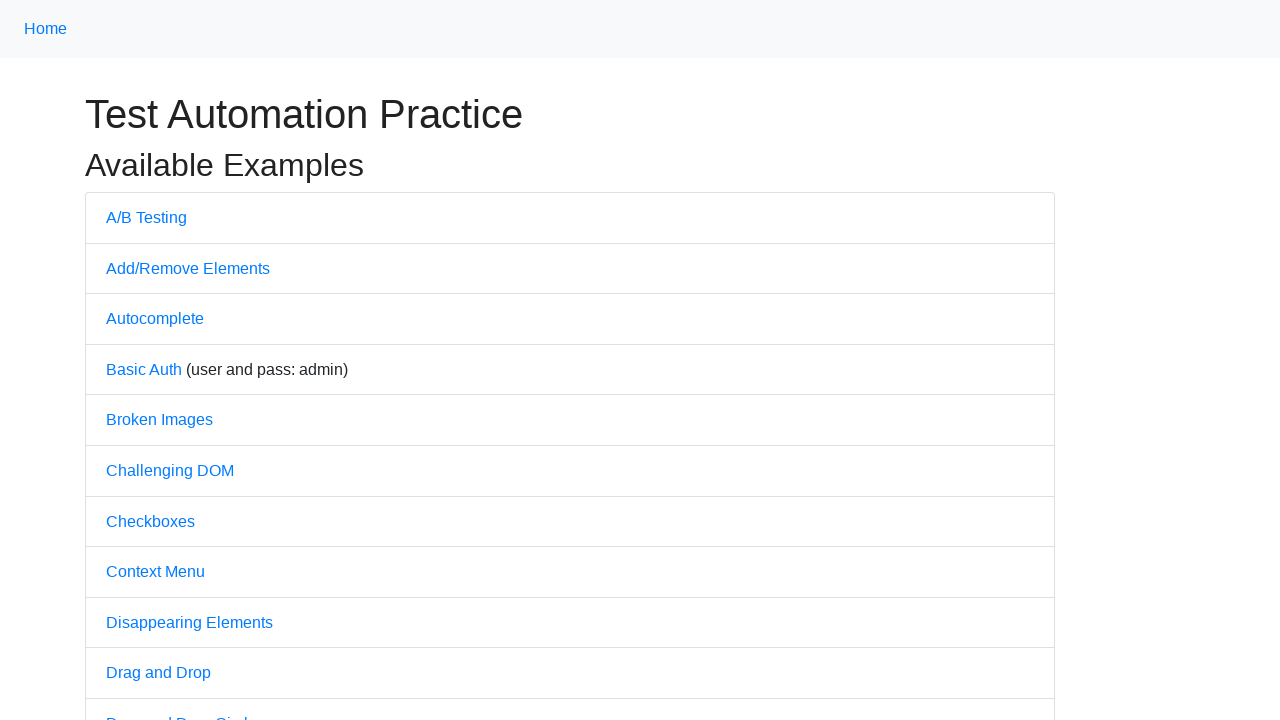

Clicked on Dropdown link to navigate to dropdown page at (143, 360) on internal:text="Dropdown"i
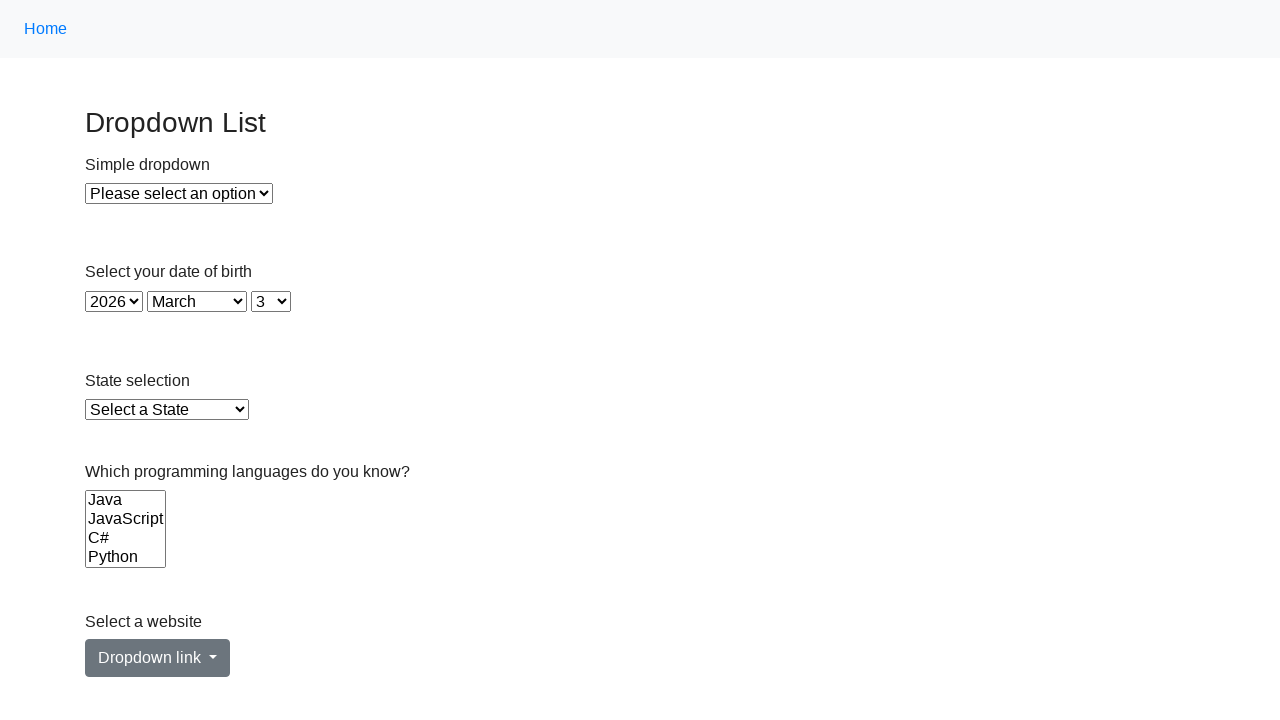

Selected option at index 1 (second option) from dropdown on xpath=//select[@id='dropdown']
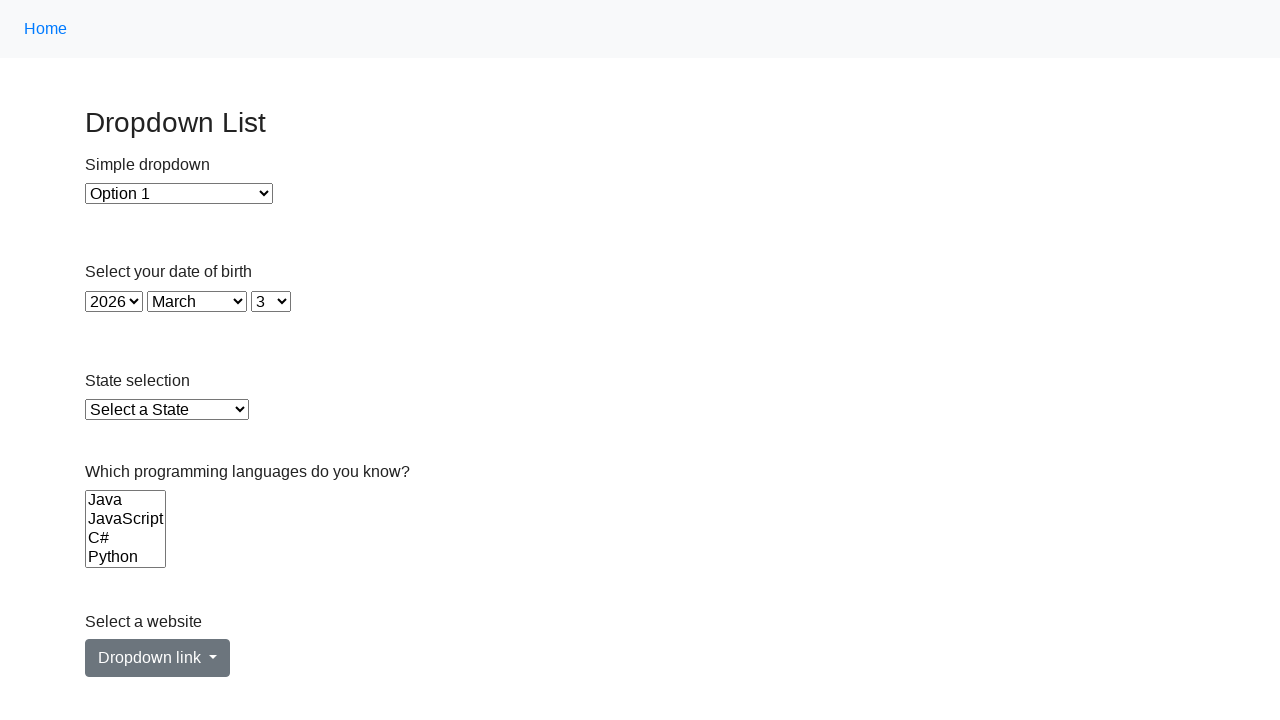

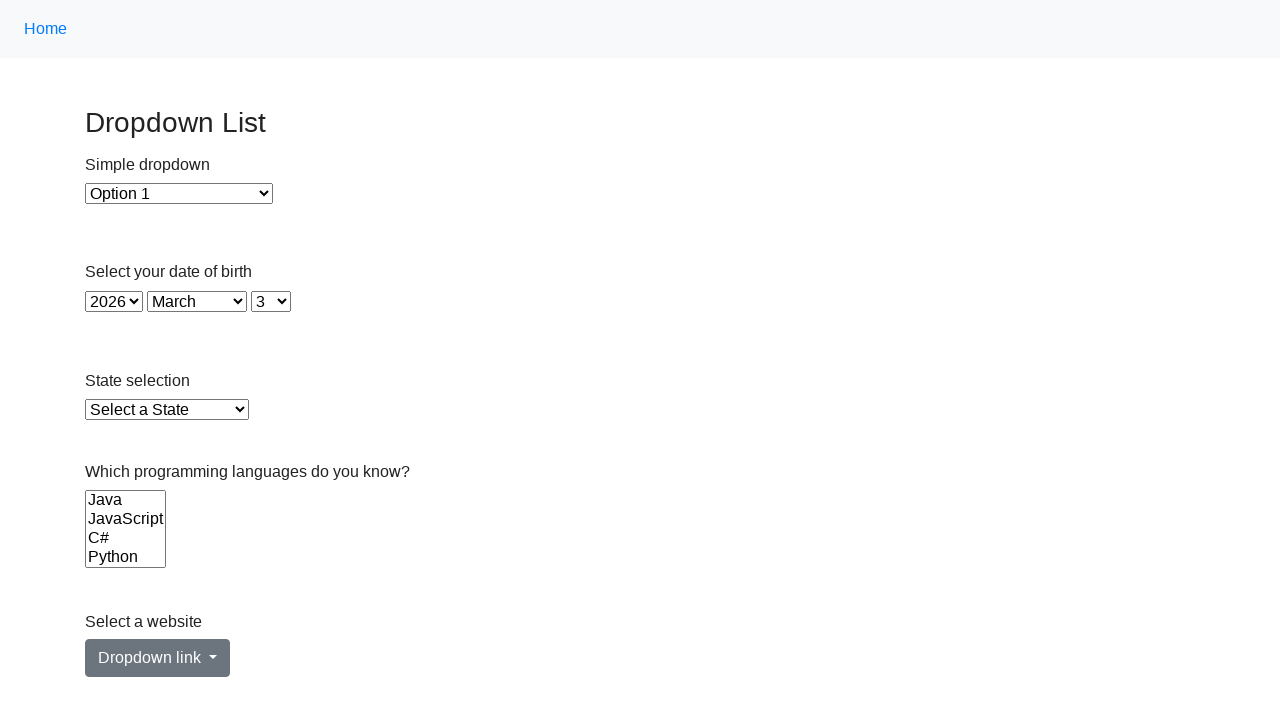